Tests drag and drop functionality by dragging an element from one container to another on the jQuery UI droppable demo page

Starting URL: http://jqueryui.com/droppable/

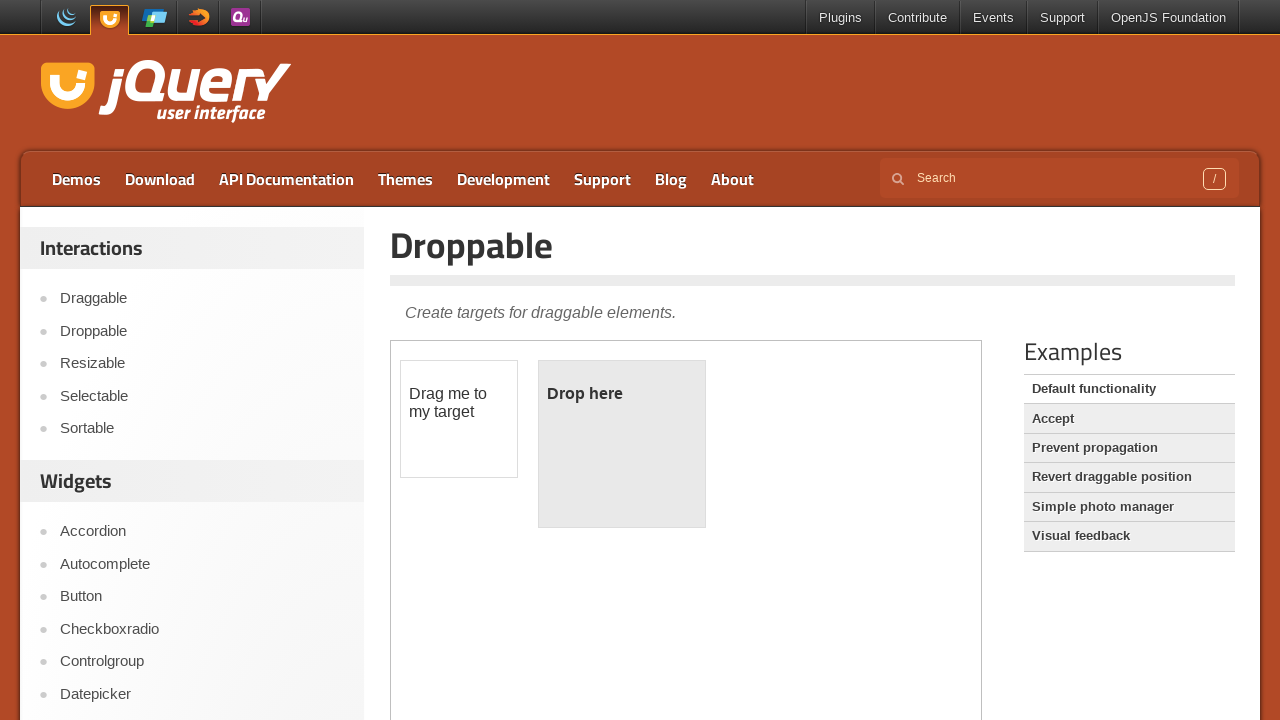

Located iframe containing drag and drop demo
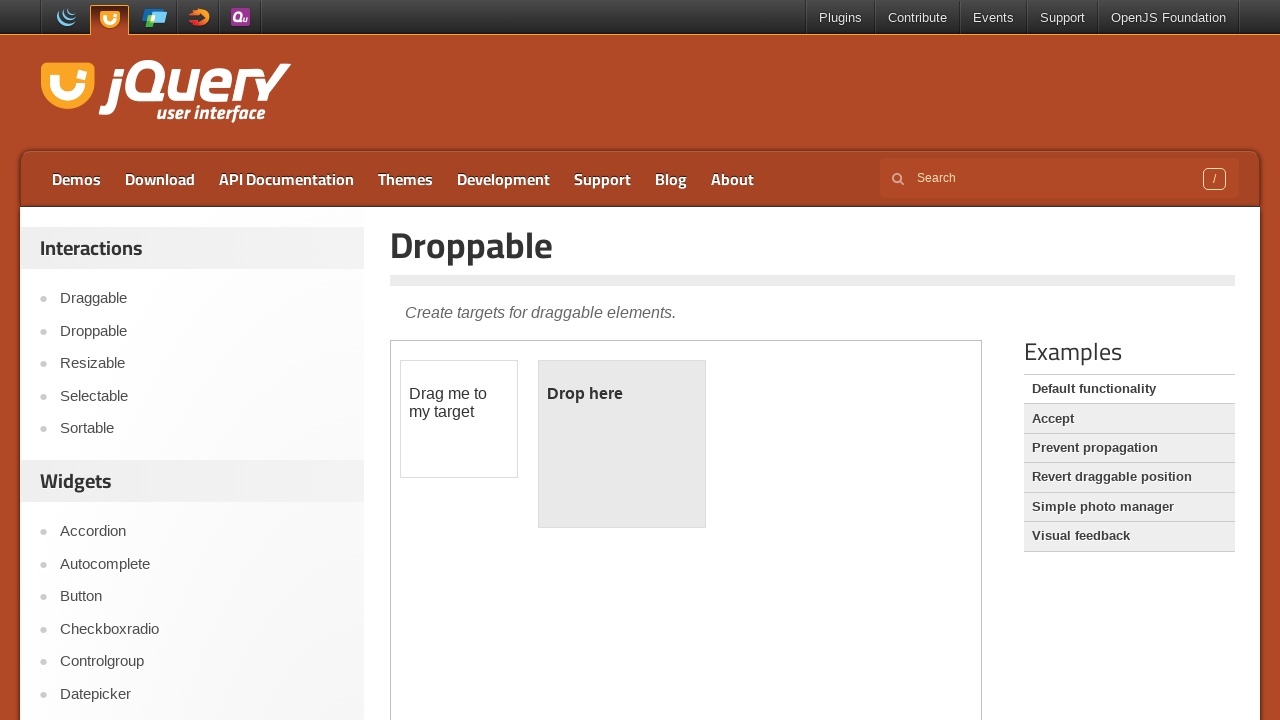

Located draggable element
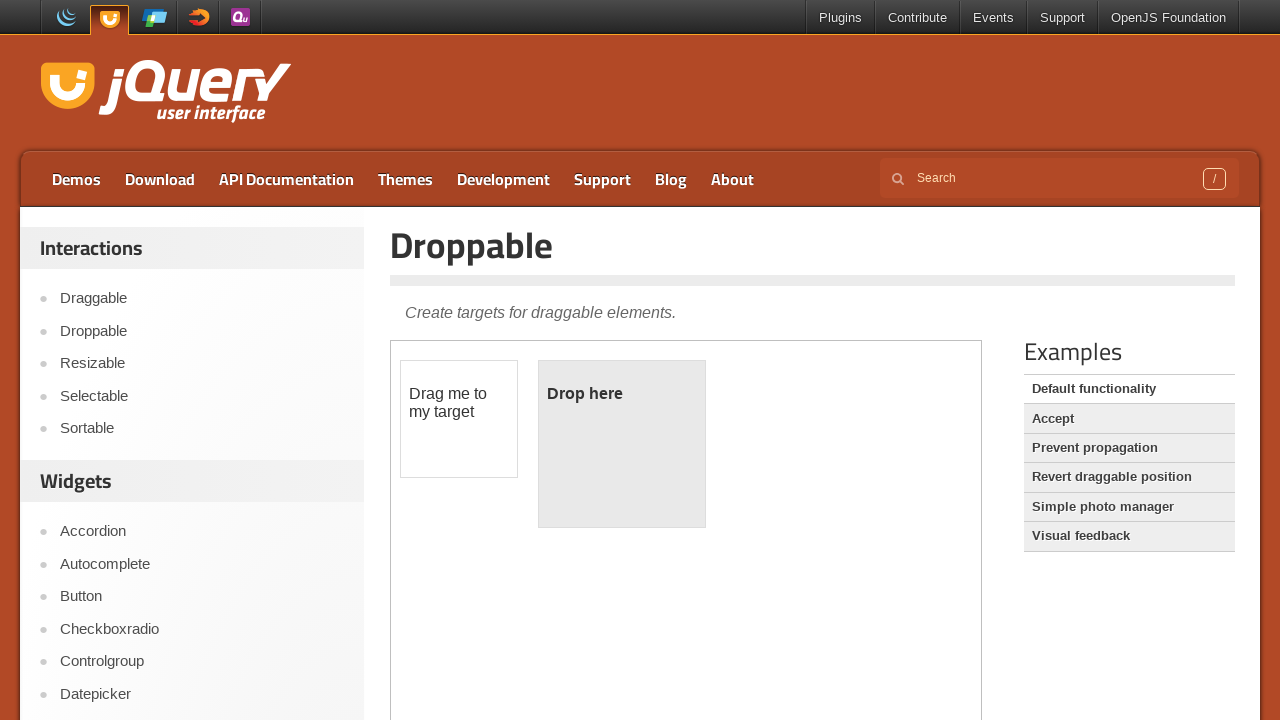

Located droppable target element
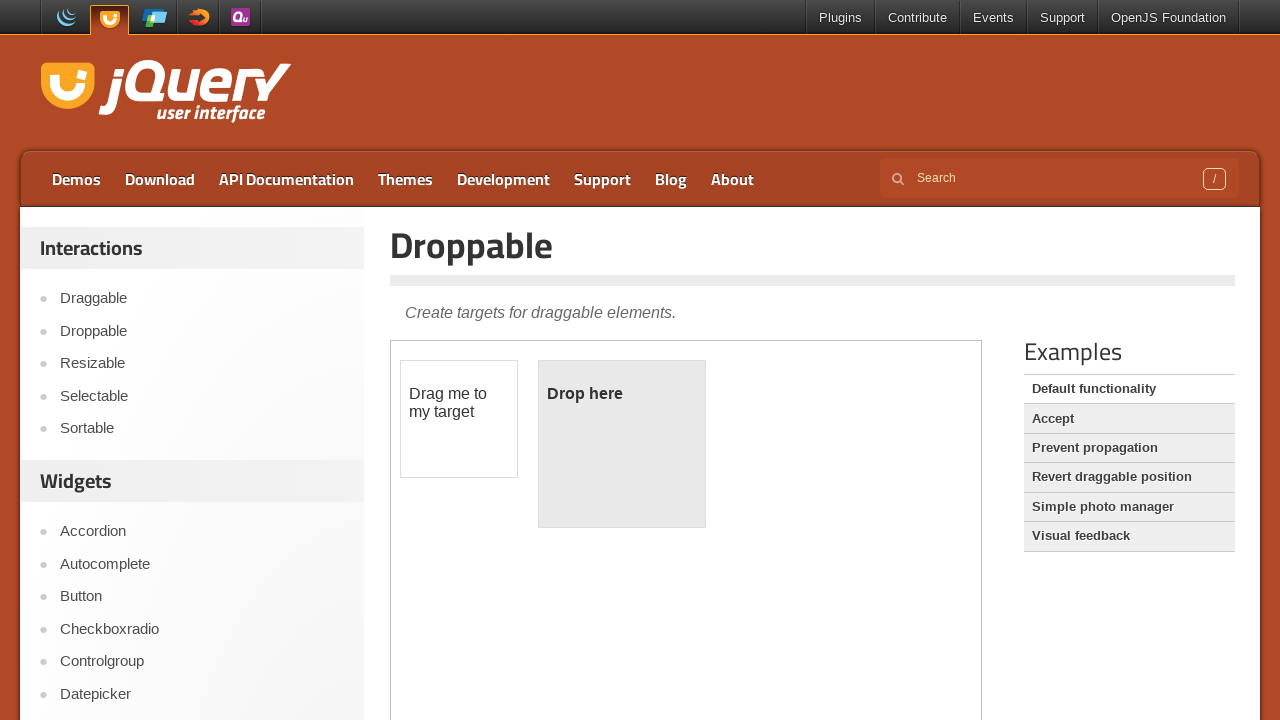

Dragged element to droppable target at (622, 444)
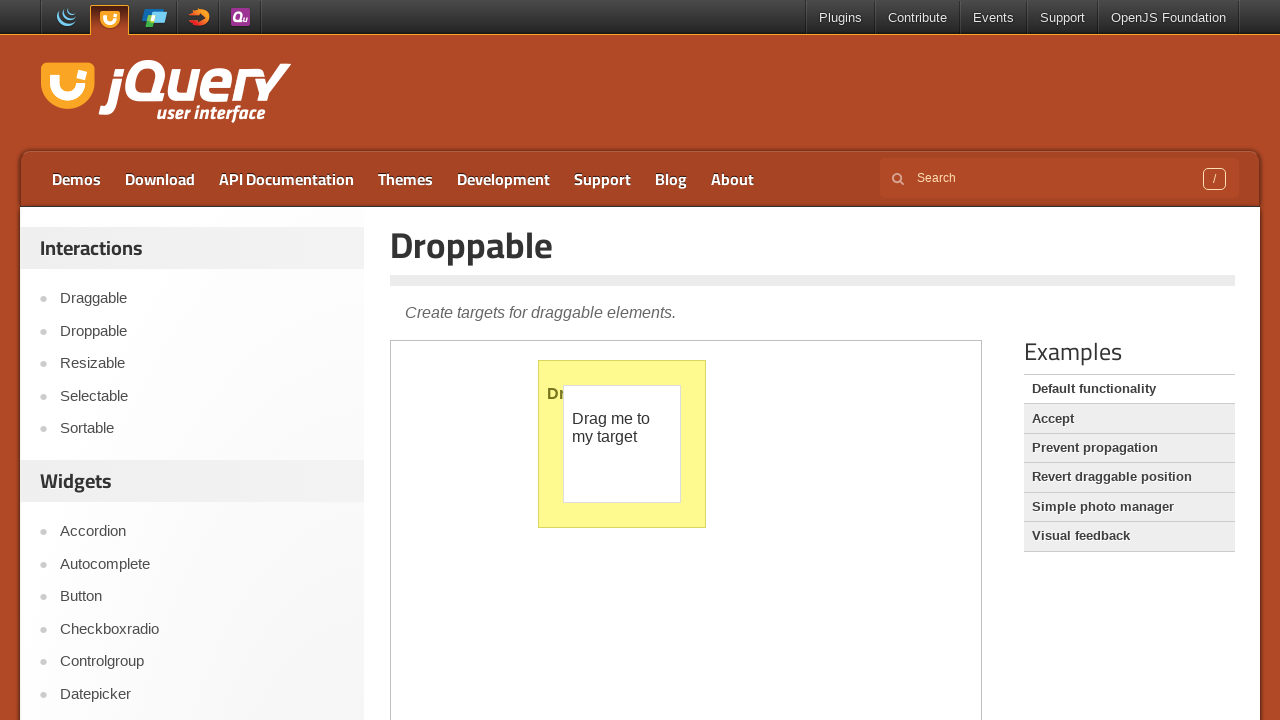

Waited 2 seconds to observe drag and drop result
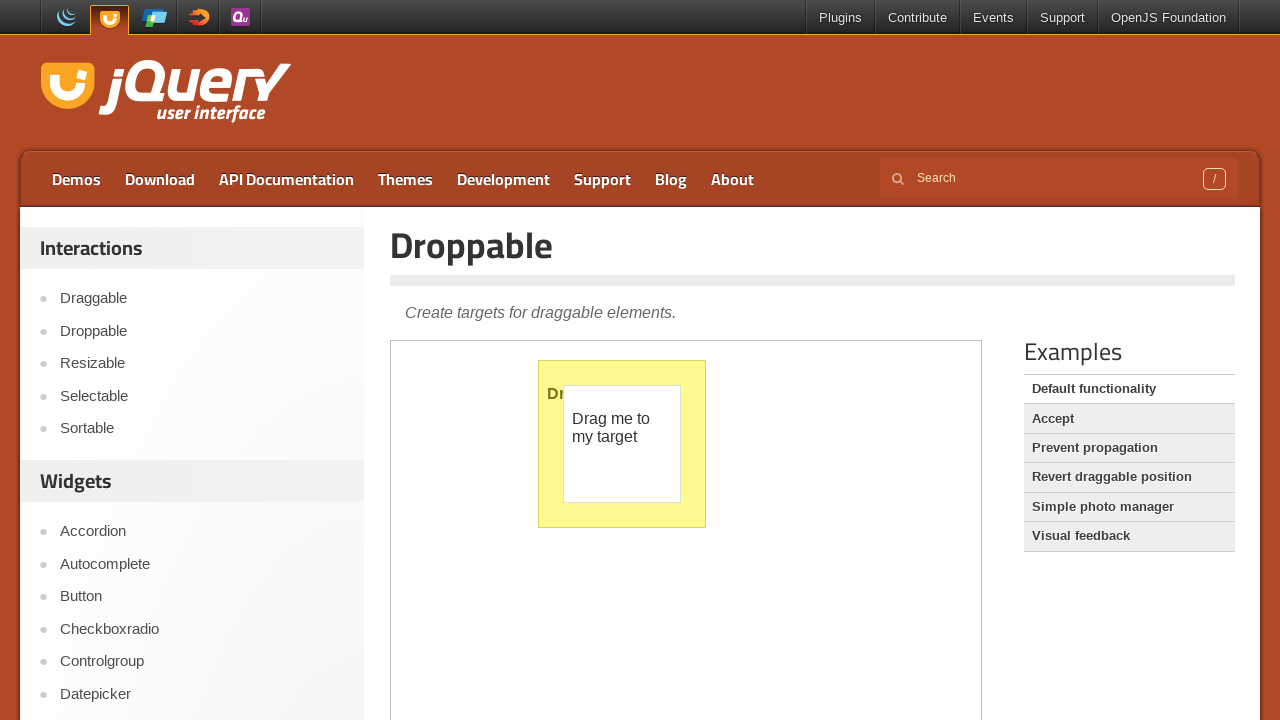

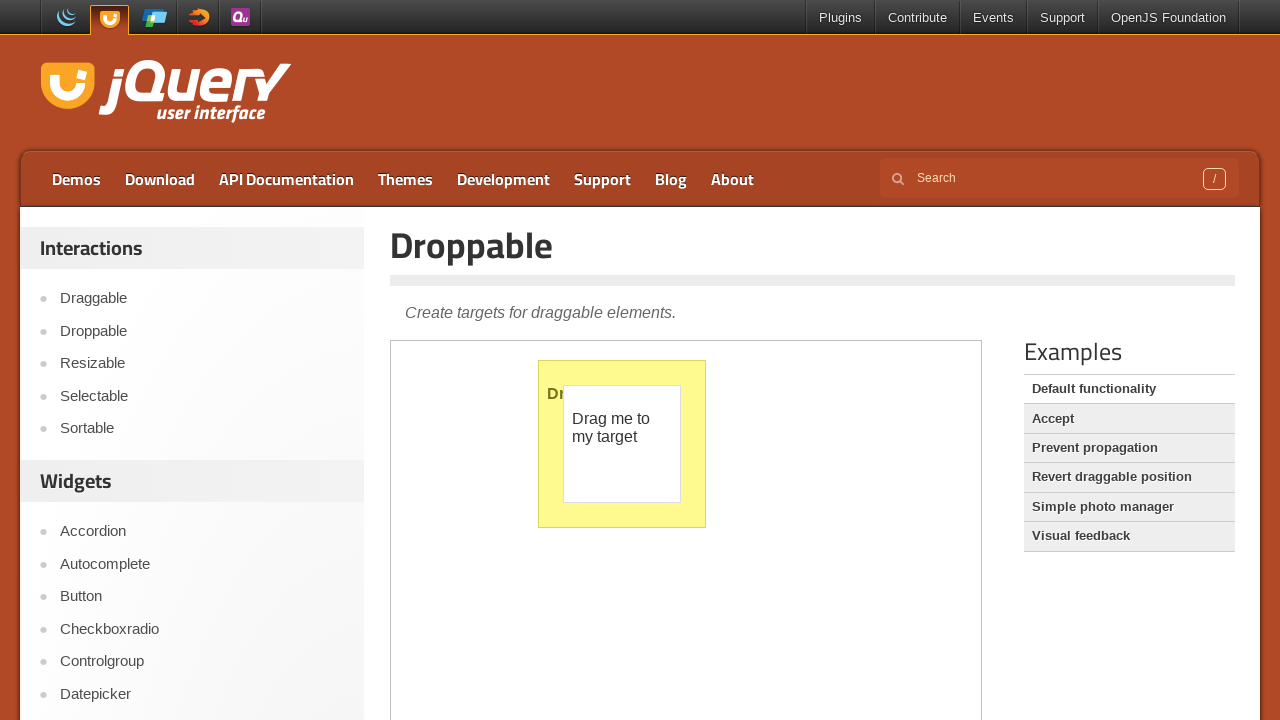